Navigates to the Rahul Shetty Academy practice project page and waits for it to load

Starting URL: https://rahulshettyacademy.com/practice-project

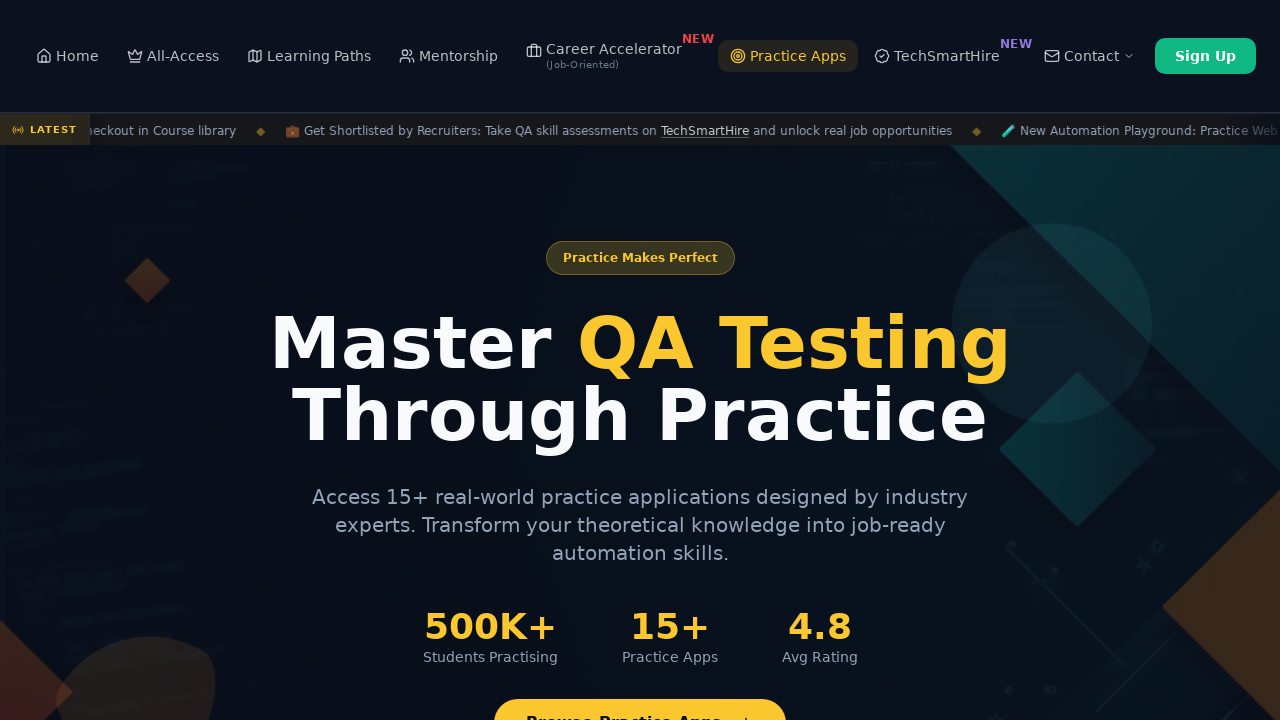

Navigated to Rahul Shetty Academy practice project page and waited for DOM to load
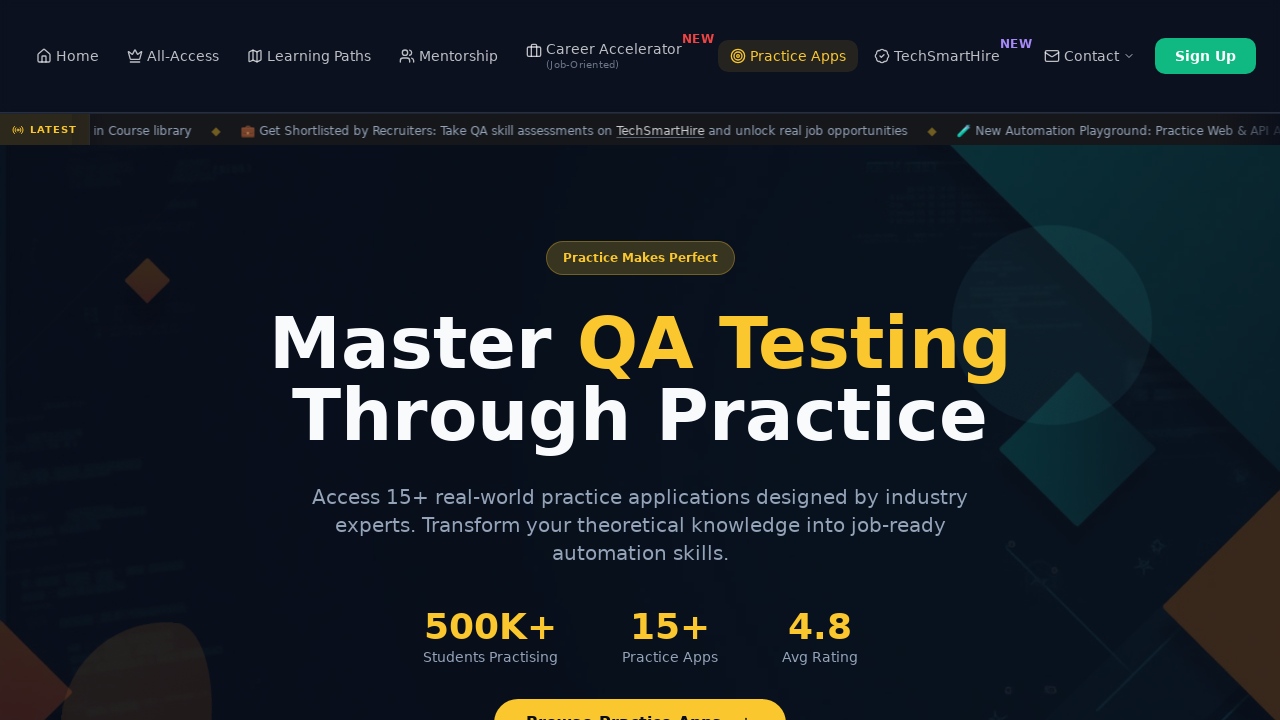

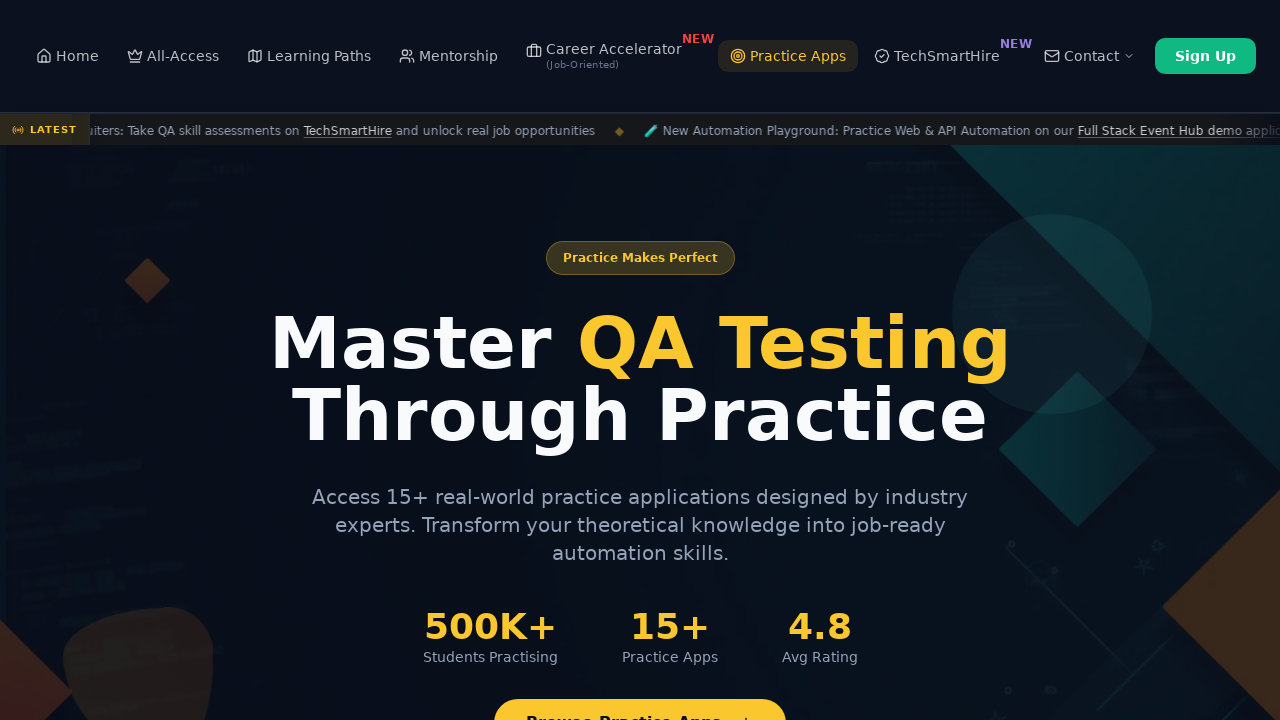